Demonstrates right-click (context click) functionality on a link element on the SBI retail banking page

Starting URL: https://retail.onlinesbi.sbi/retail/login.htm

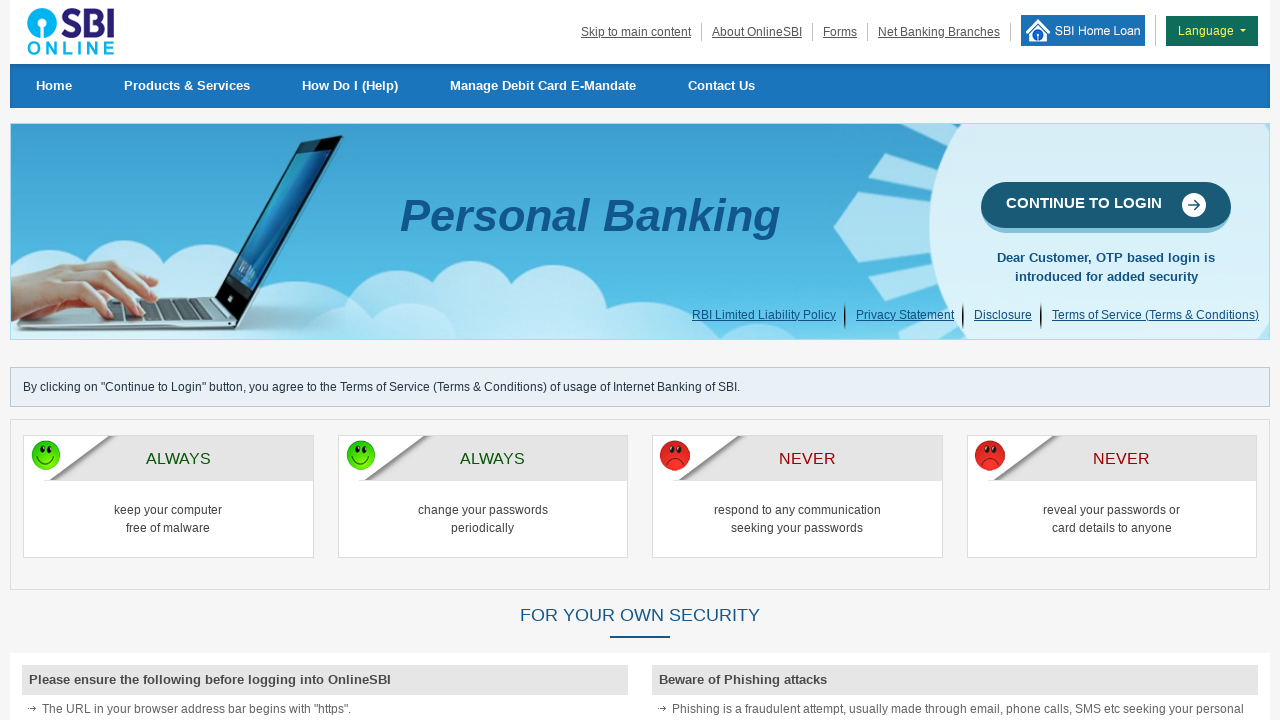

Navigated to SBI retail banking login page
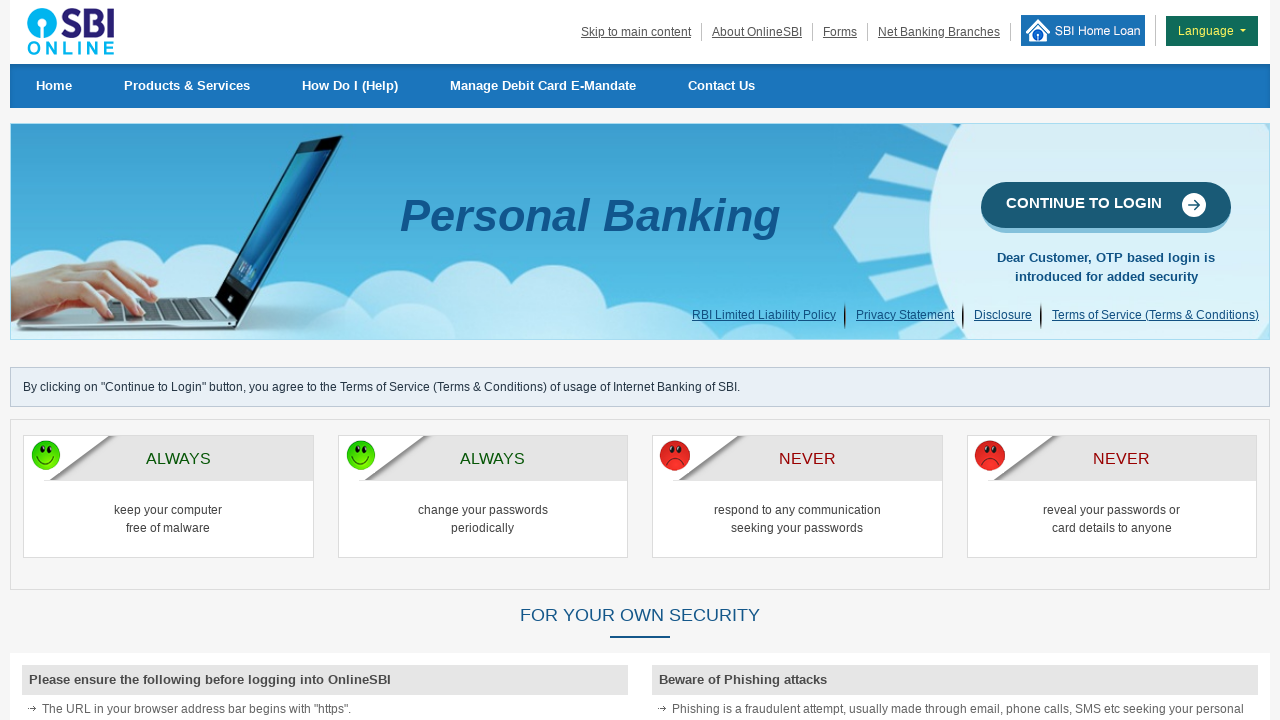

Right-clicked on 'CONTINUE TO LOGIN' link to open context menu at (1106, 207) on text=CONTINUE TO LOGIN
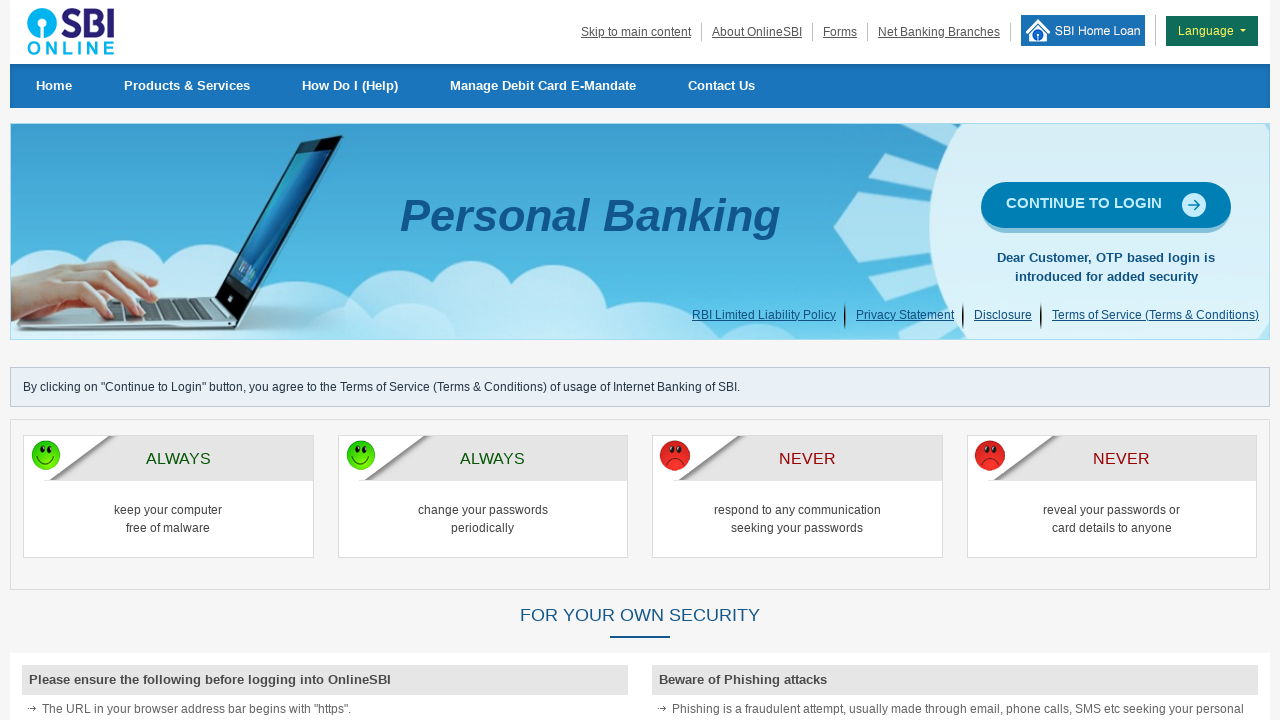

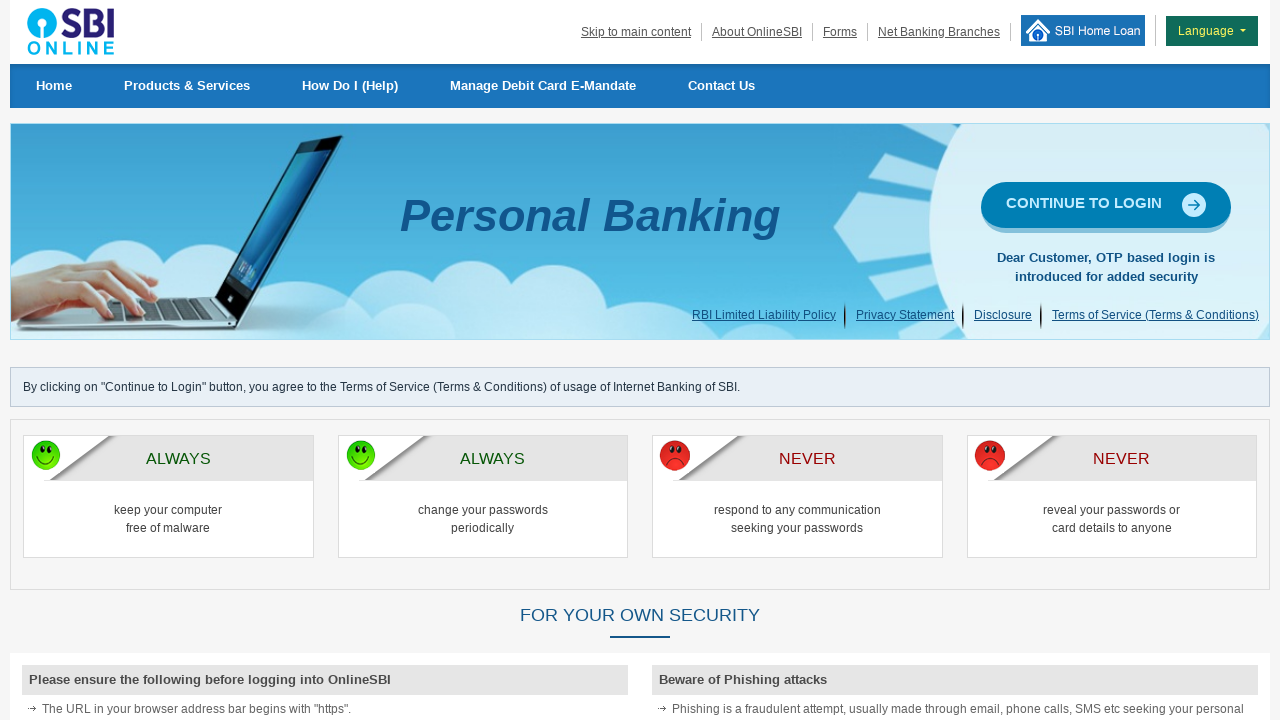